Tests dropdown selection functionality by selecting options using different methods (index, value, and visible text) and verifying dropdown contents

Starting URL: https://the-internet.herokuapp.com/dropdown

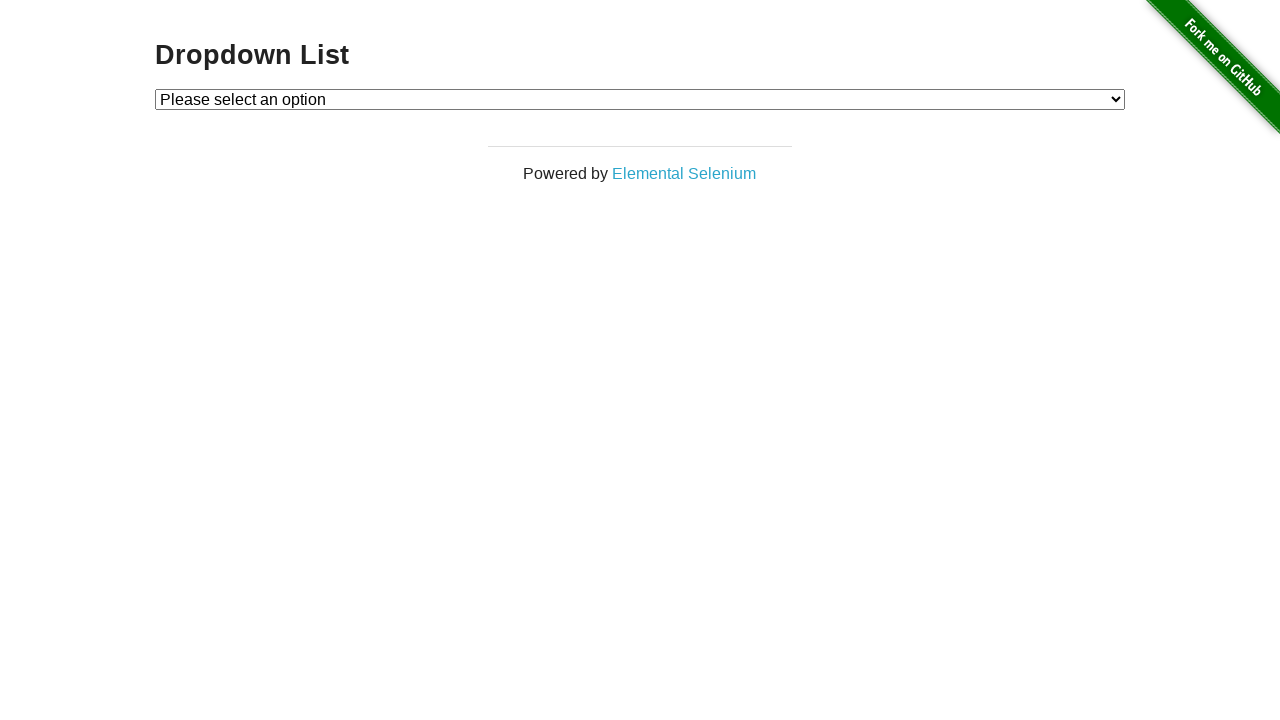

Located dropdown element with id 'dropdown'
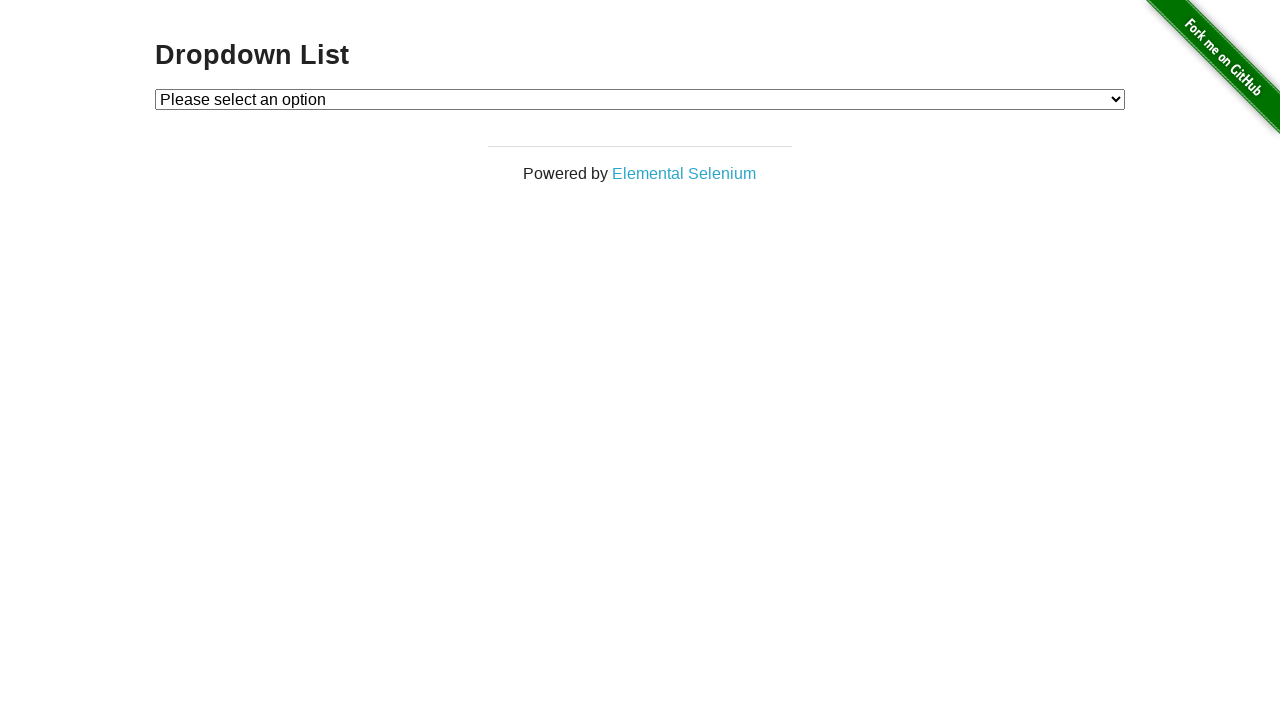

Selected Option 1 from dropdown by index 1 on #dropdown
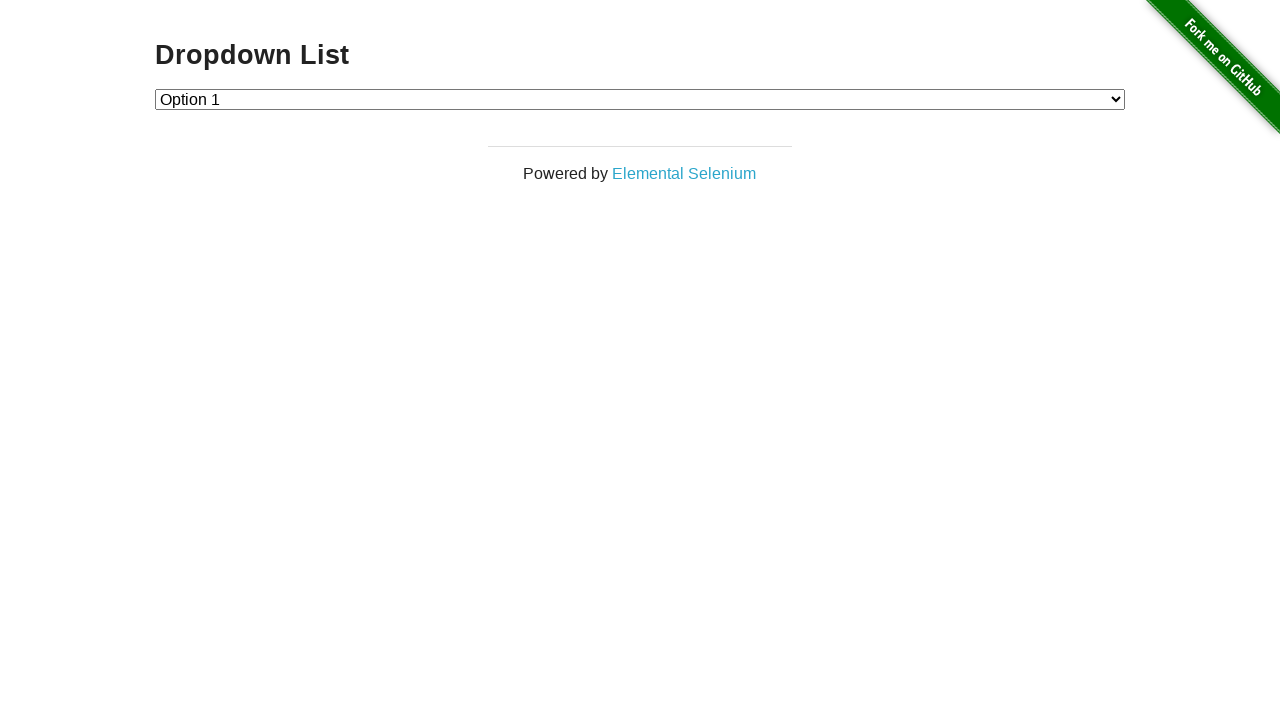

Selected Option 2 from dropdown by value '2' on #dropdown
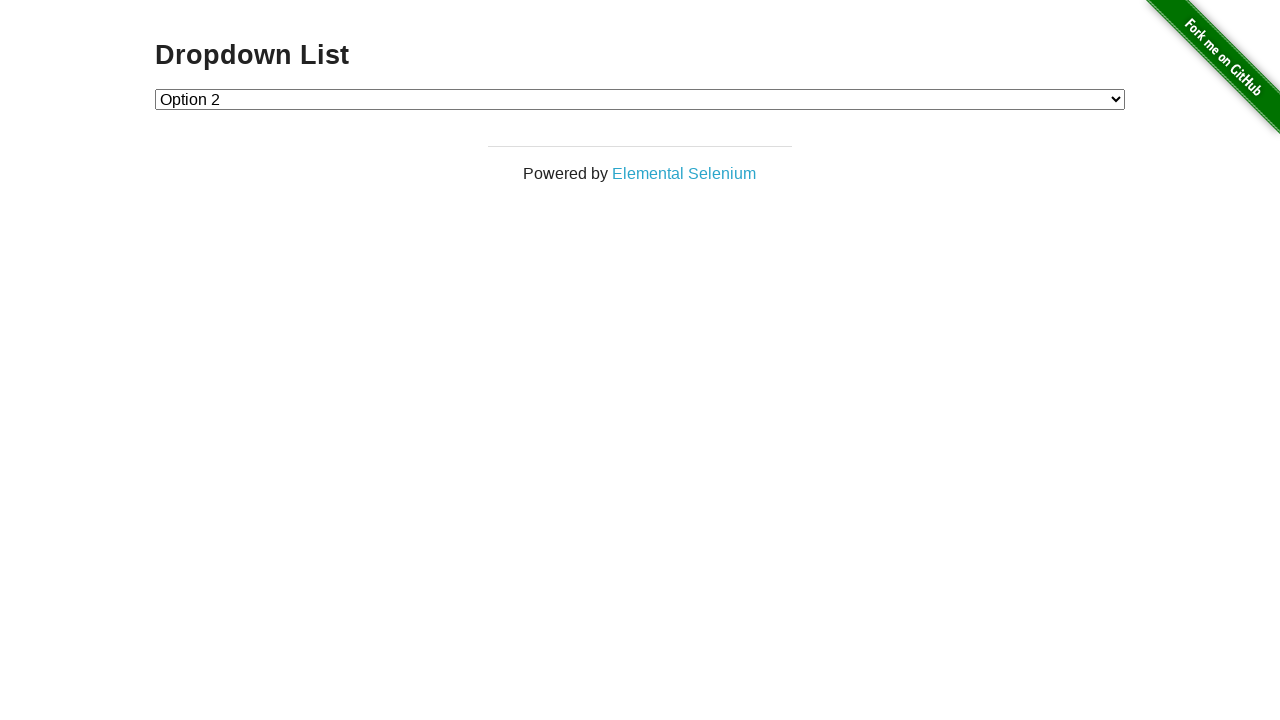

Selected Option 1 from dropdown by visible text 'Option 1' on #dropdown
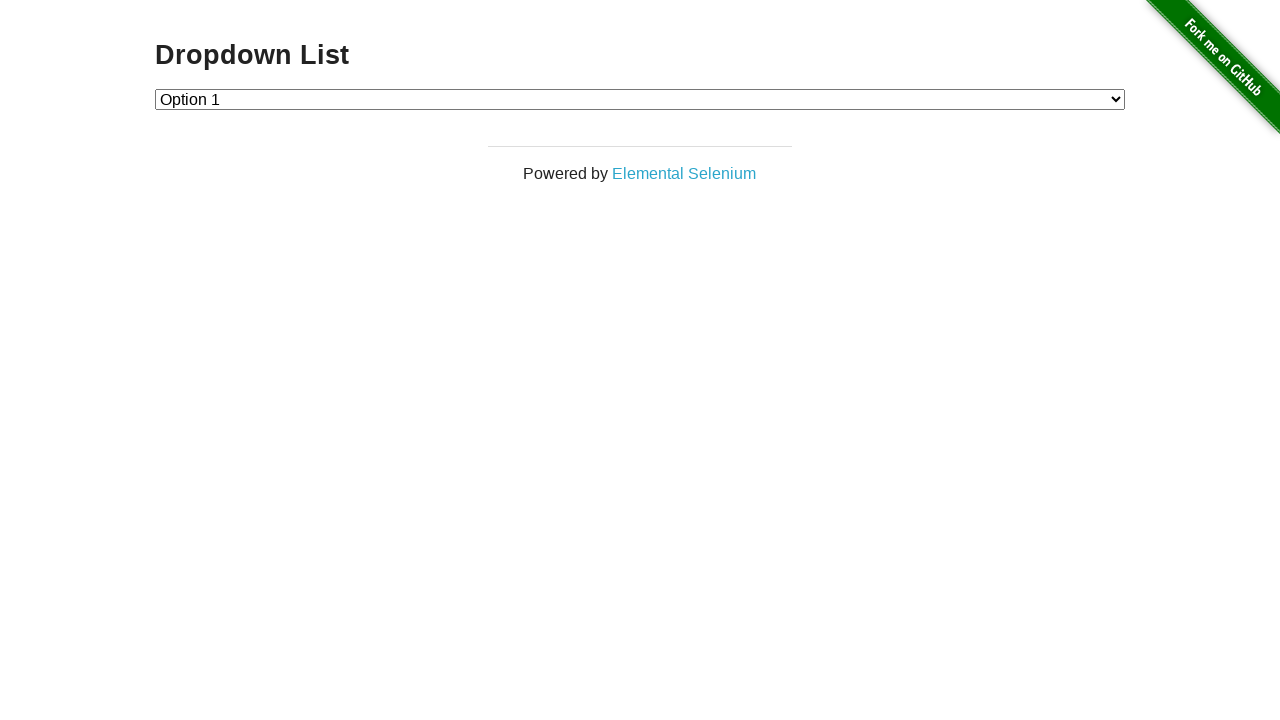

Retrieved all option elements from dropdown
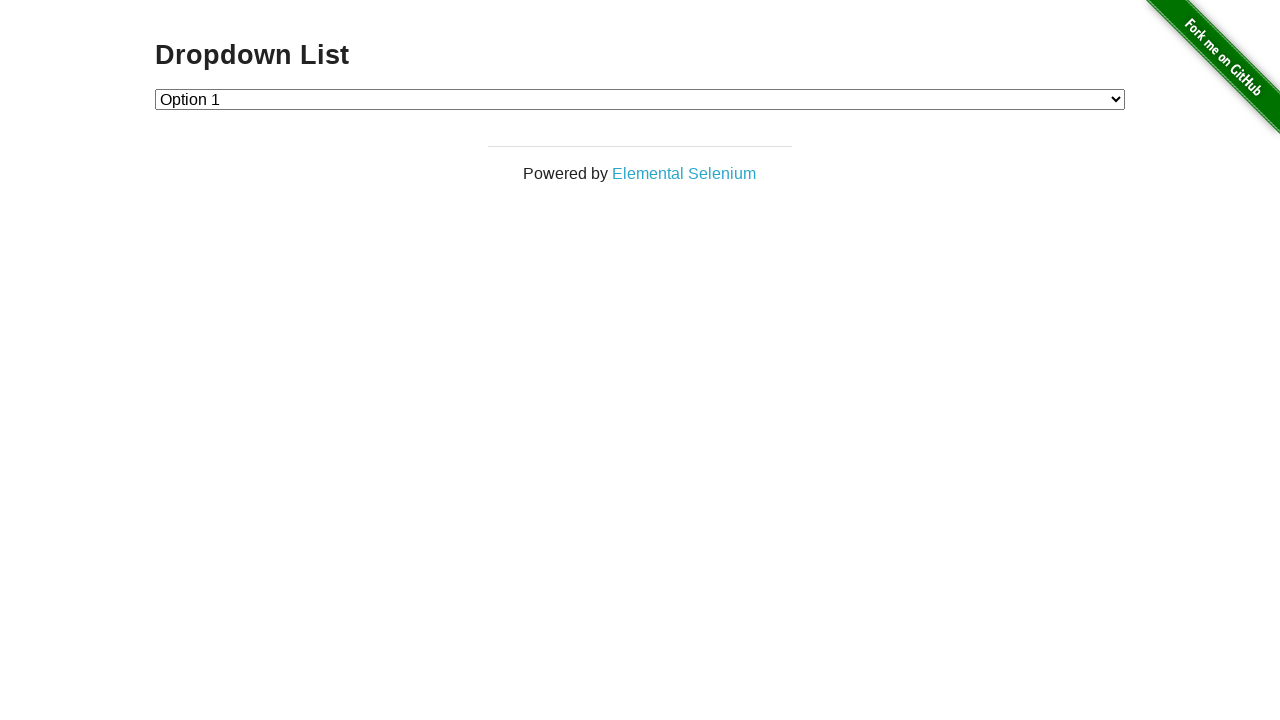

Counted dropdown options: 3 total options found
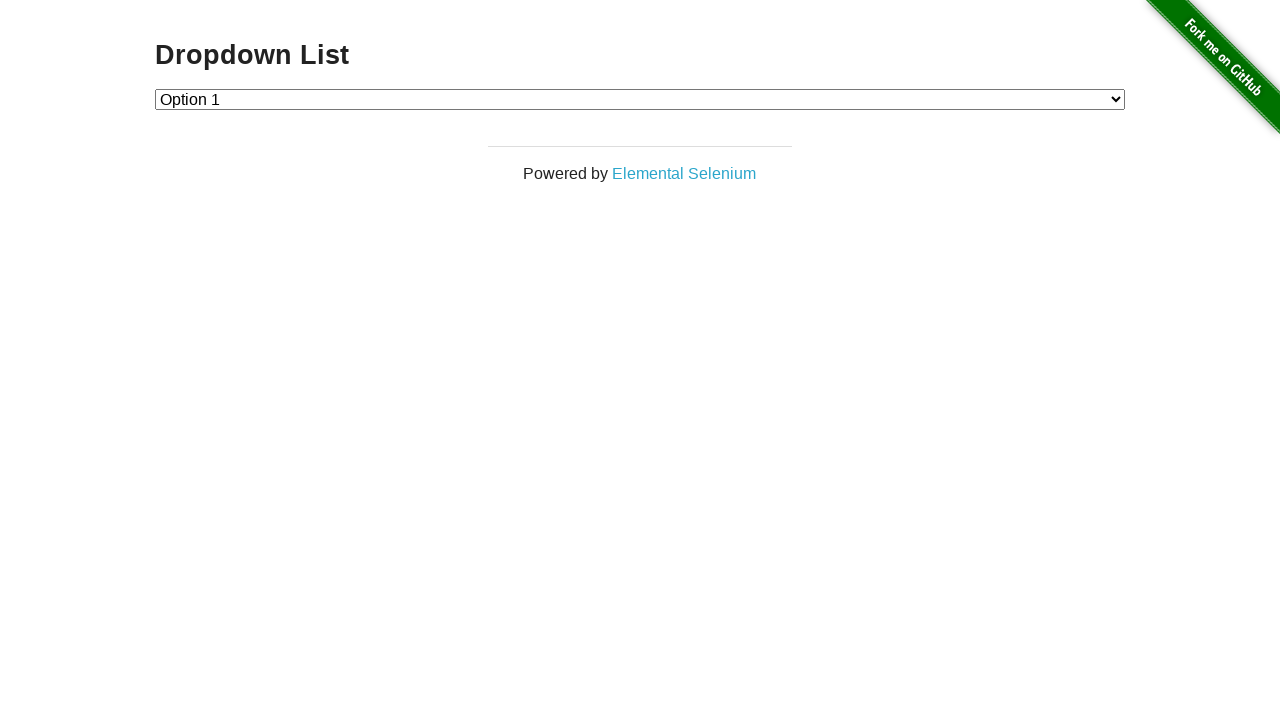

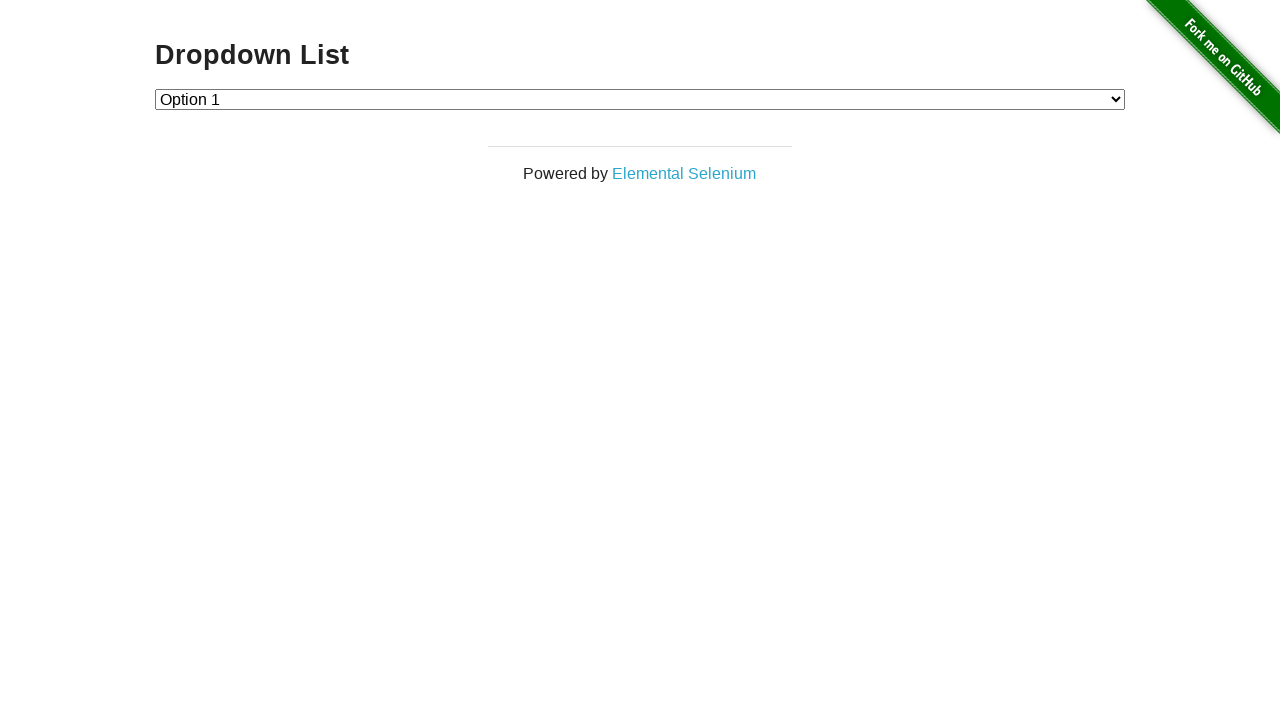